Navigates to a blog page listing programs, then clicks through pagination to browse all available pages, and visits individual program pages to verify content loads correctly.

Starting URL: https://knowthychoice.in/blog/

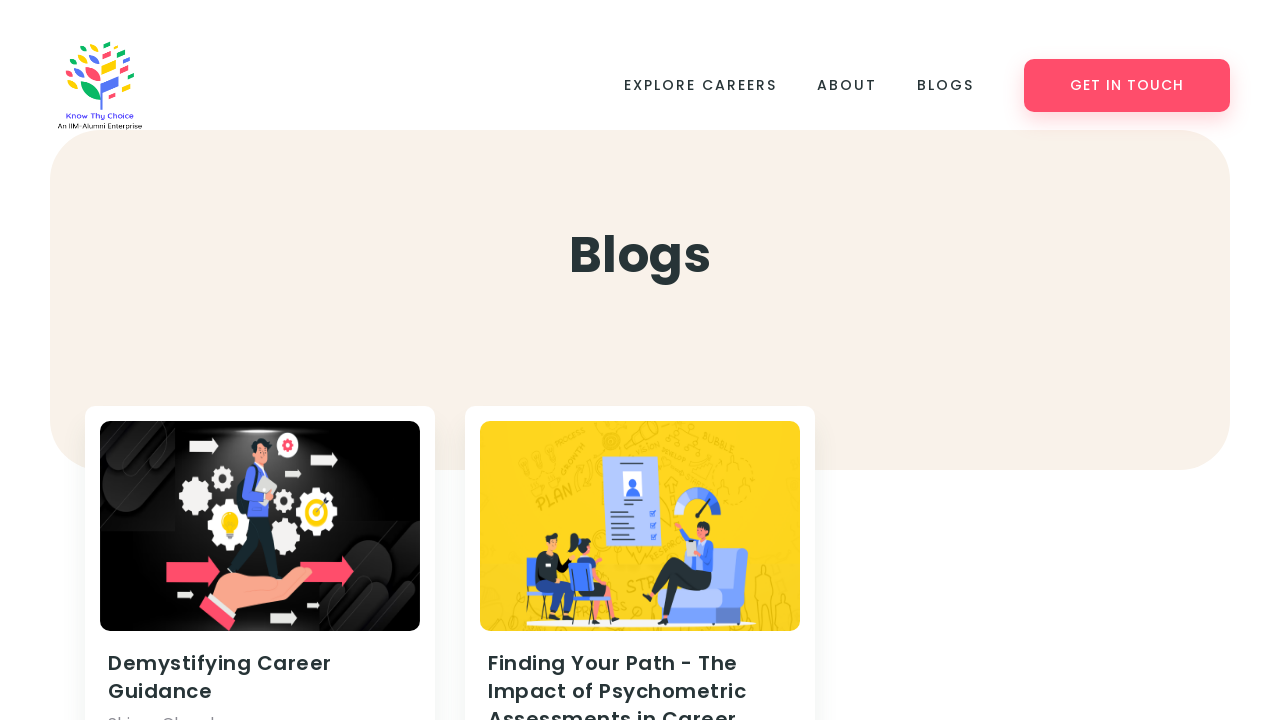

Blog post content loaded on initial page
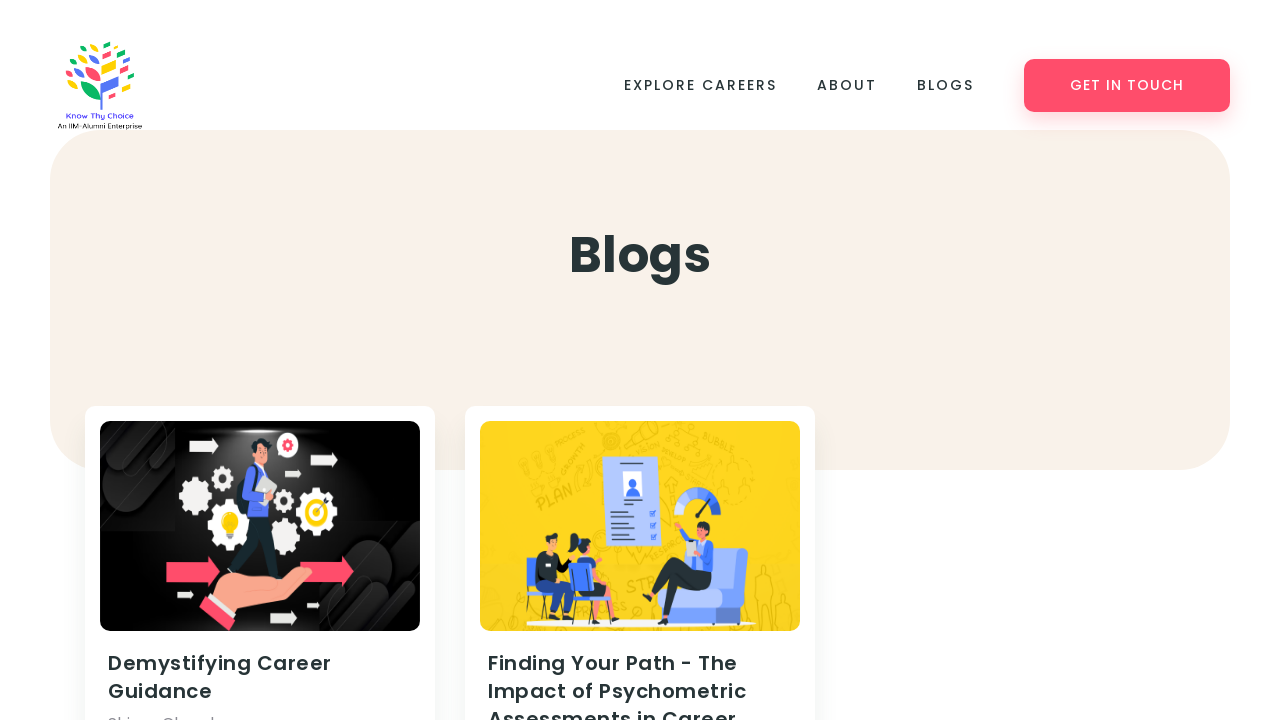

Retrieved first program link with URL: https://knowthychoice.in/blog/demystifying-career-guidance/
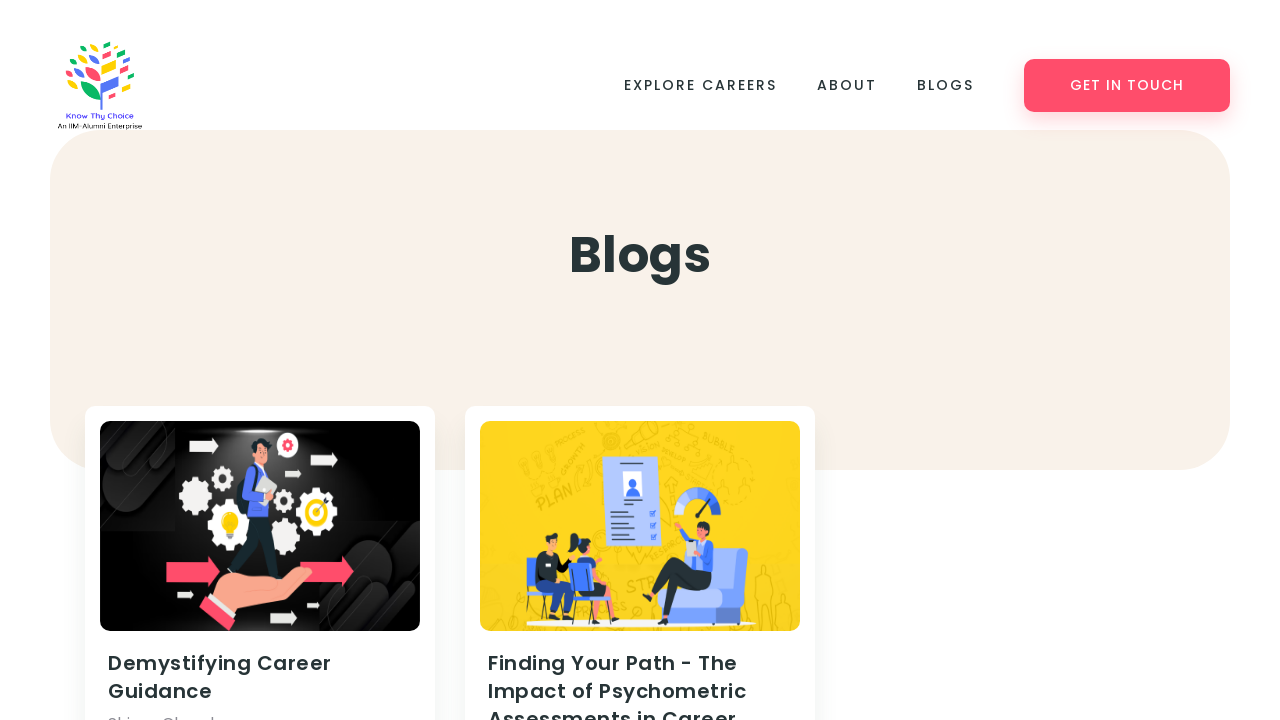

Navigated to first program detail page
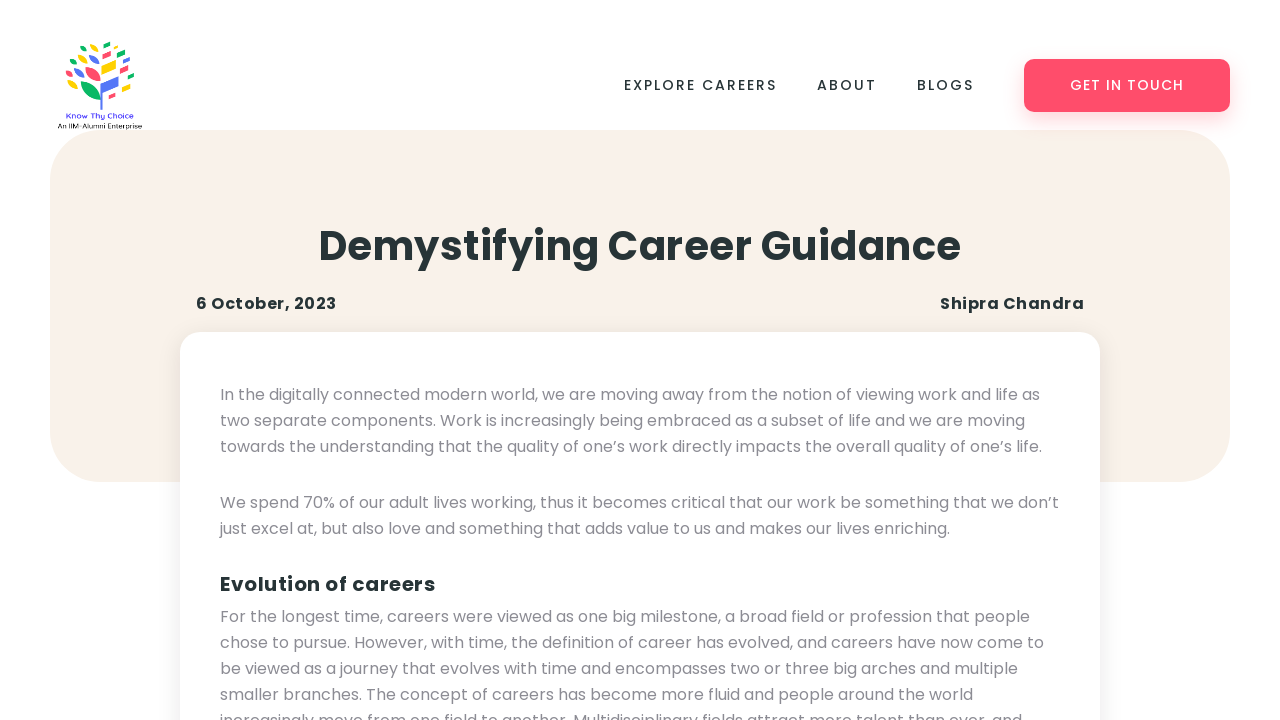

Program main content container loaded
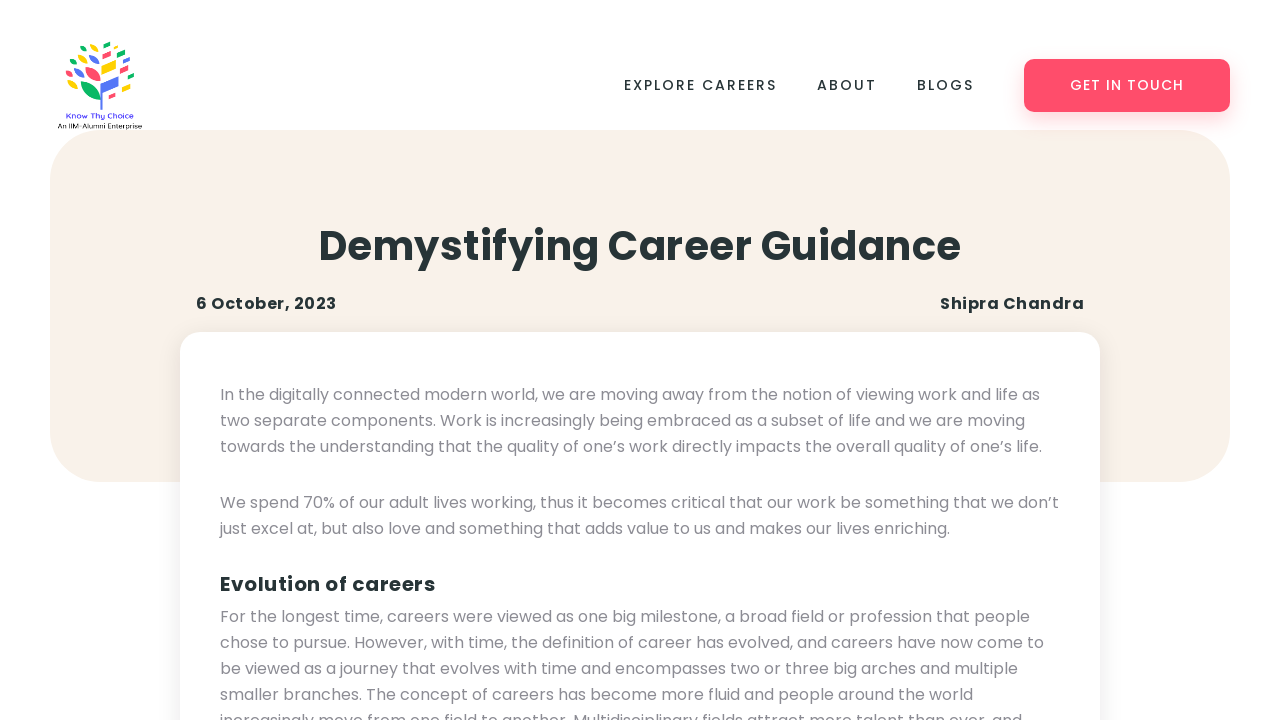

Program content list sections verified
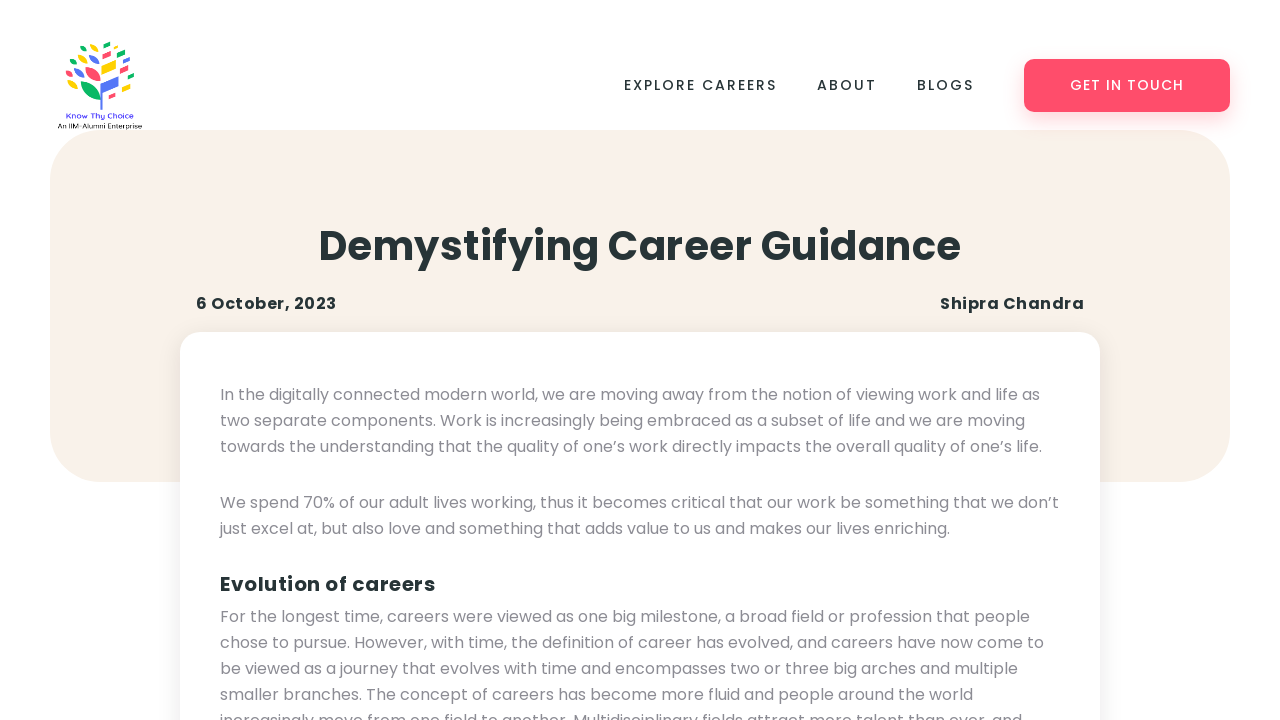

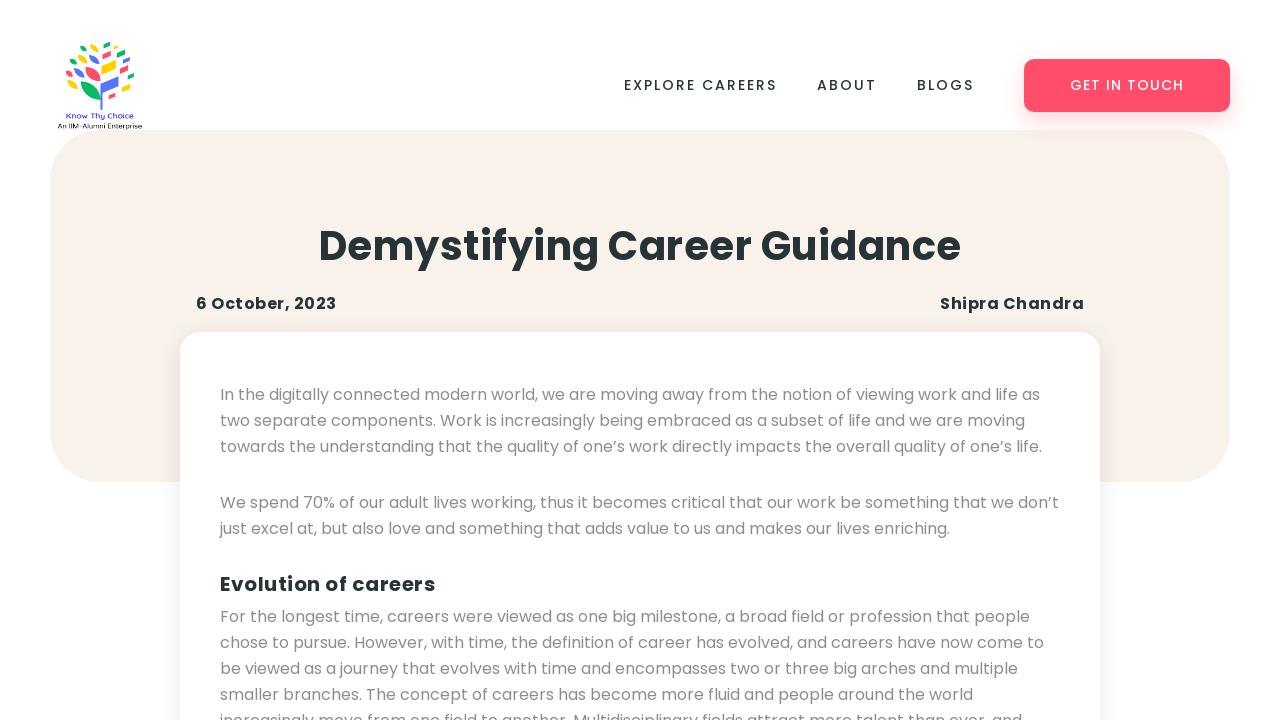